Tests the email mailing input field by clicking on it and entering an email address to verify the field is functional.

Starting URL: https://ithillel.ua/

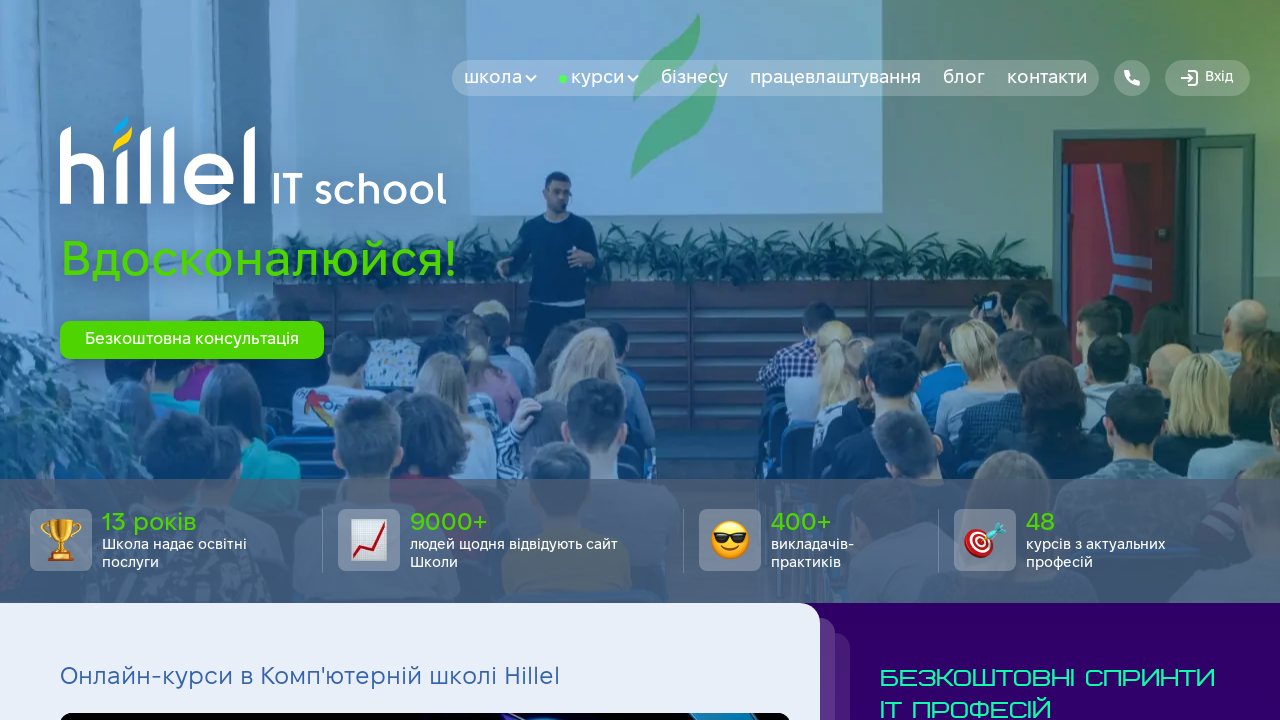

Clicked on the email mailing input field at (882, 360) on input#input-email-mailing
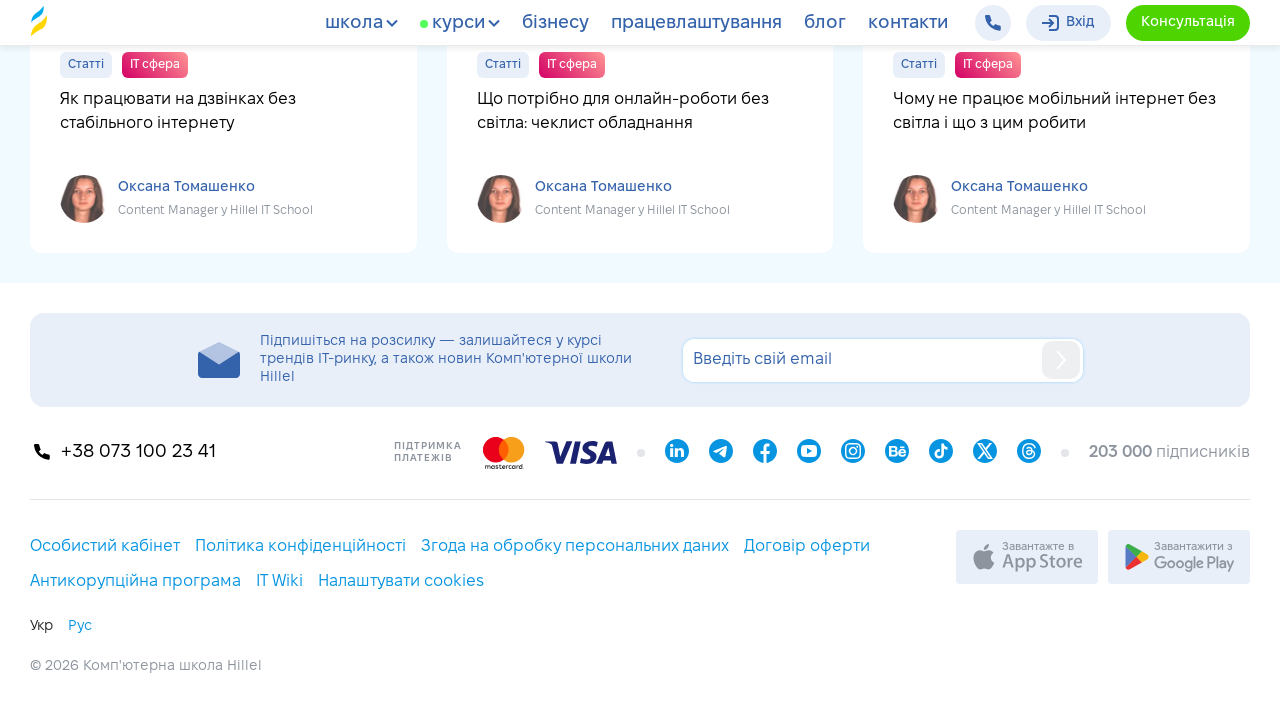

Filled email mailing field with 'testuser847@gmail.com' on input#input-email-mailing
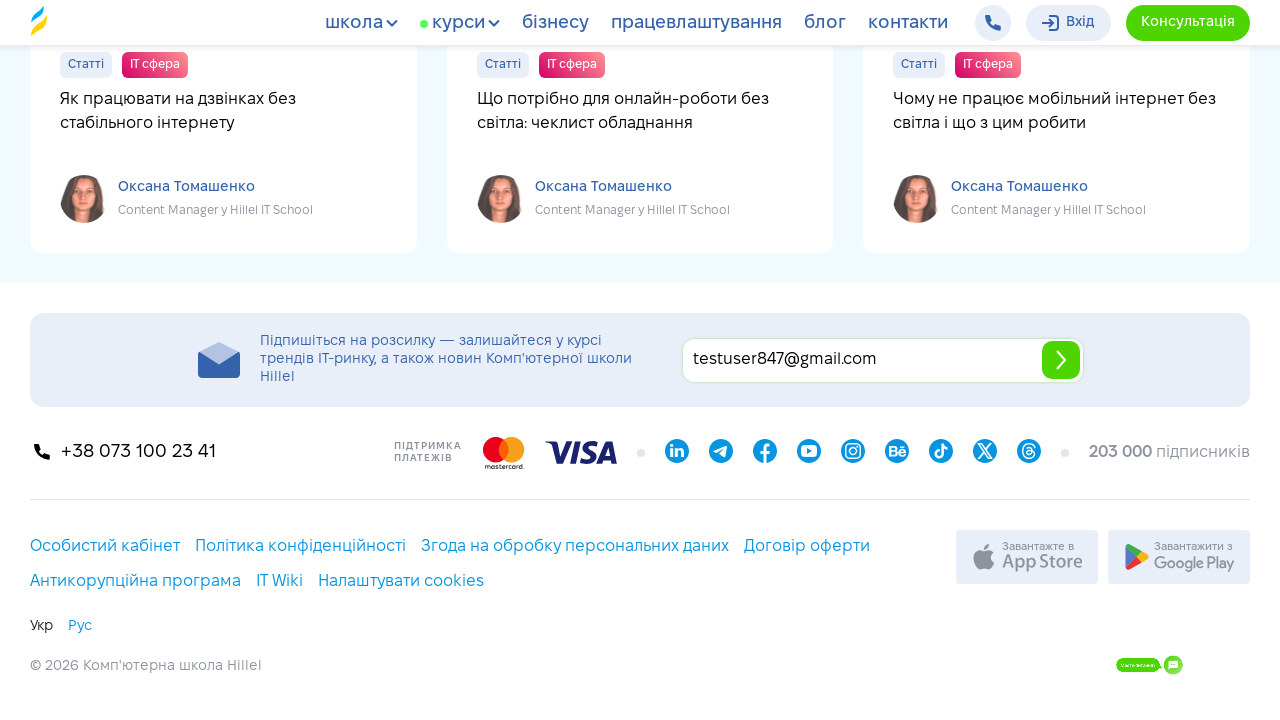

Verified email mailing input field is visible
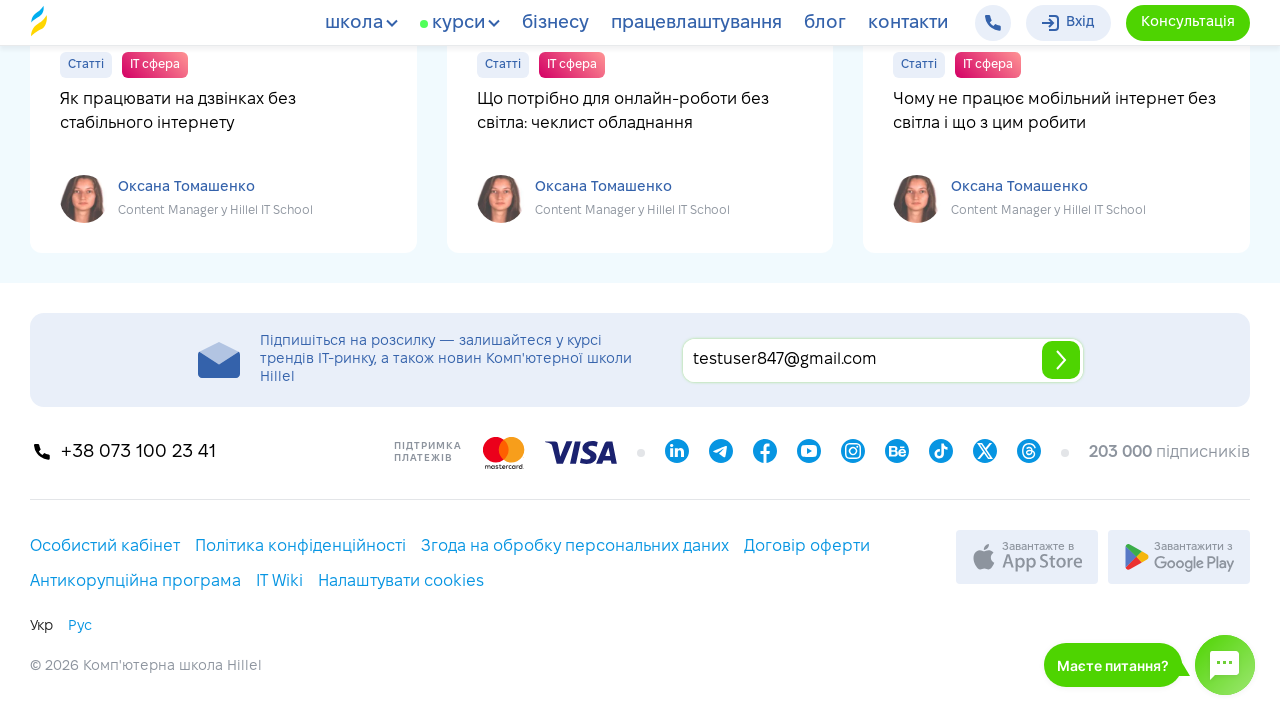

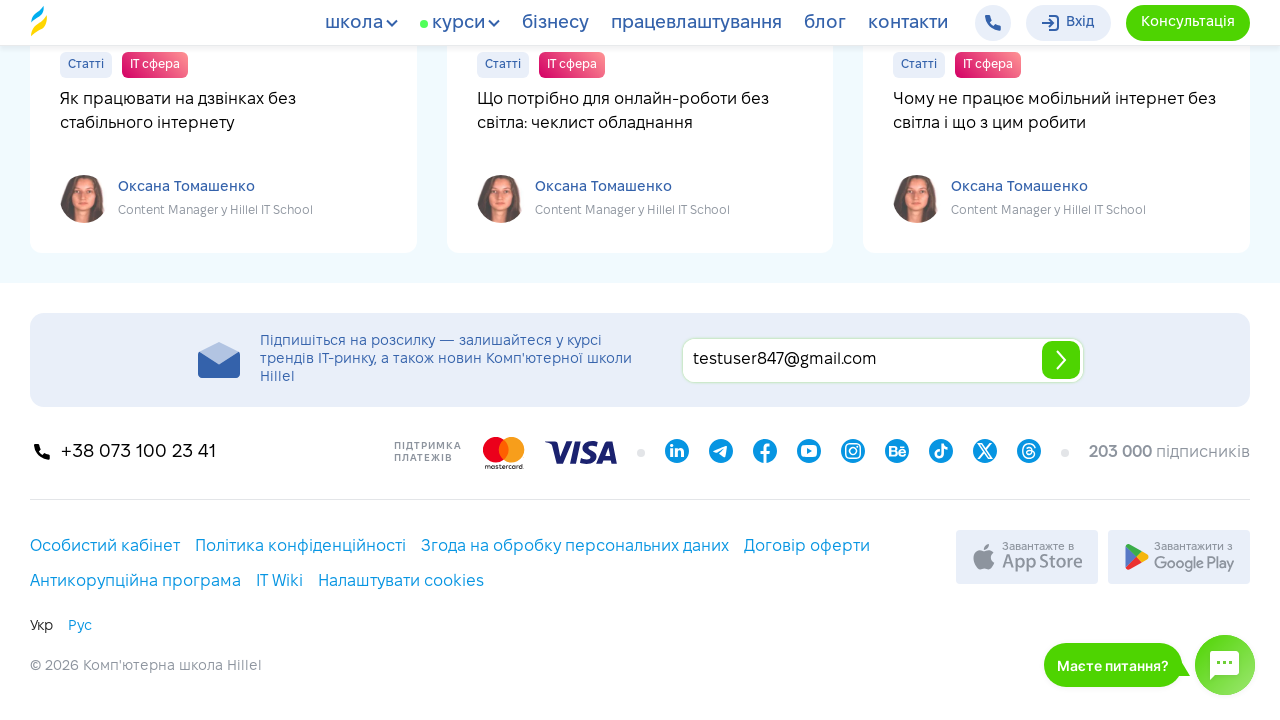